Navigates to the Fortnite item shop page and waits for content to load

Starting URL: https://www.fortnite.com/item-shop

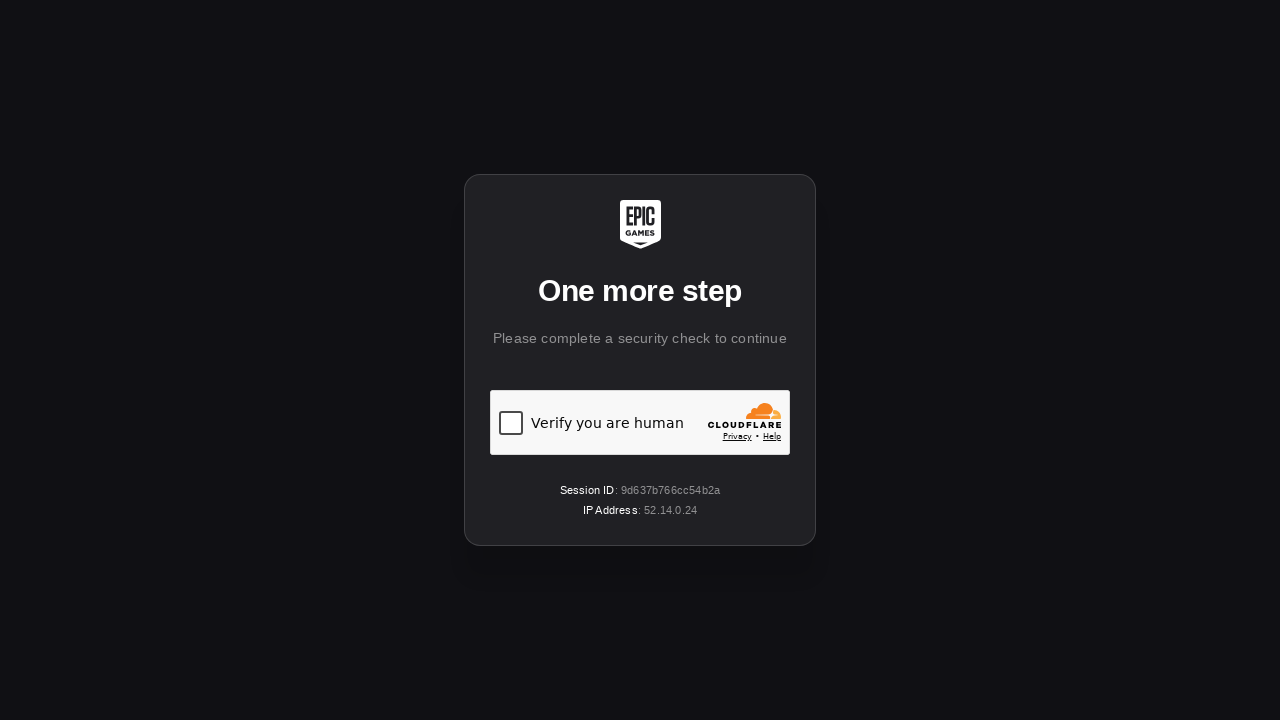

Navigated to Fortnite item shop page
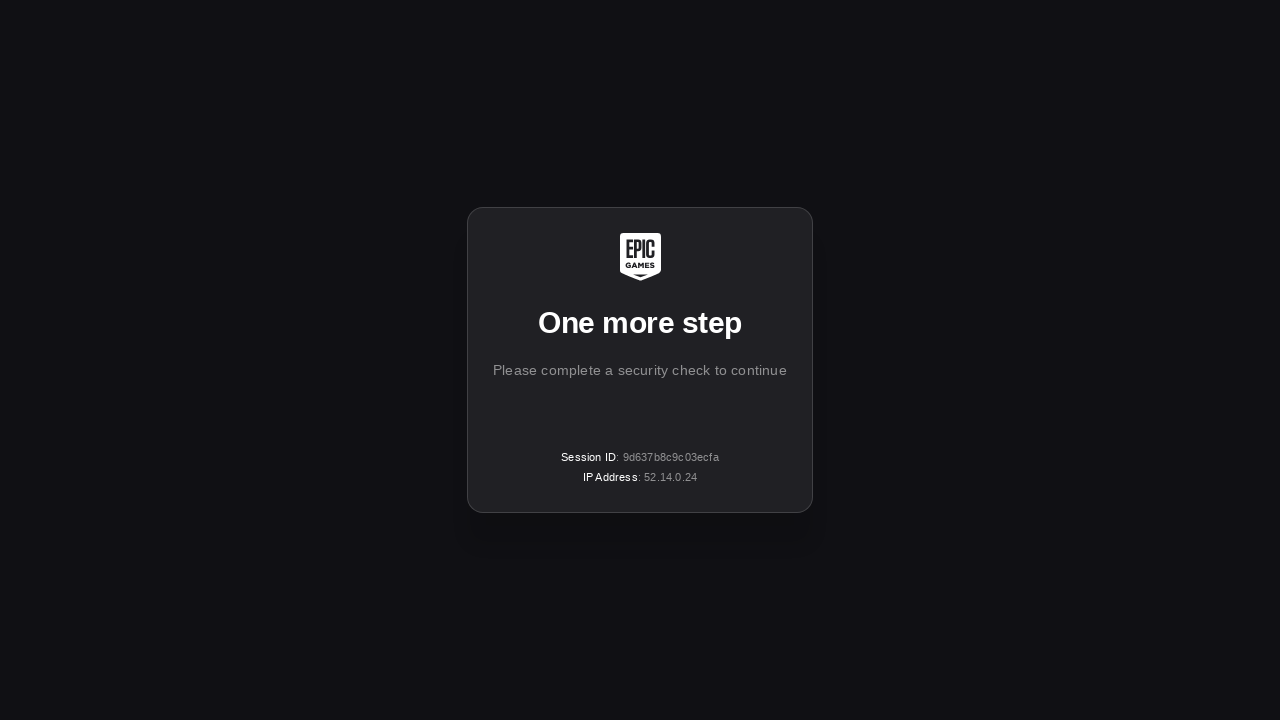

Page content loaded, network idle state reached
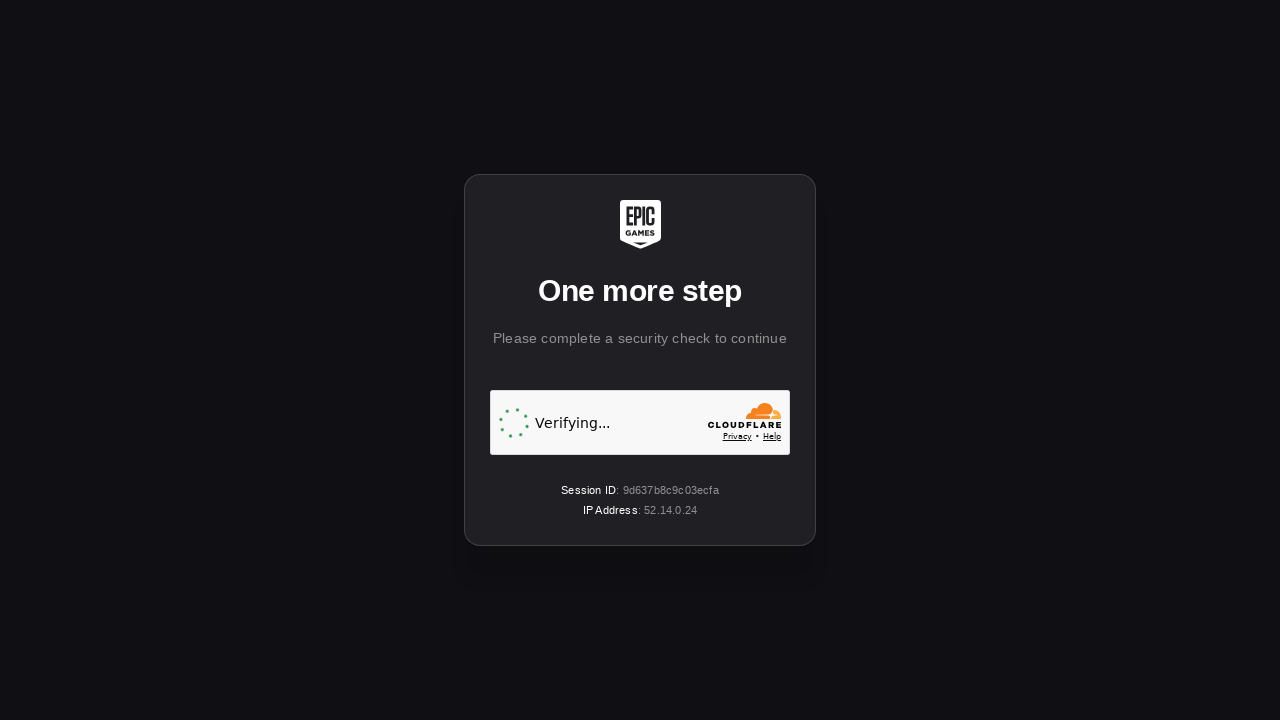

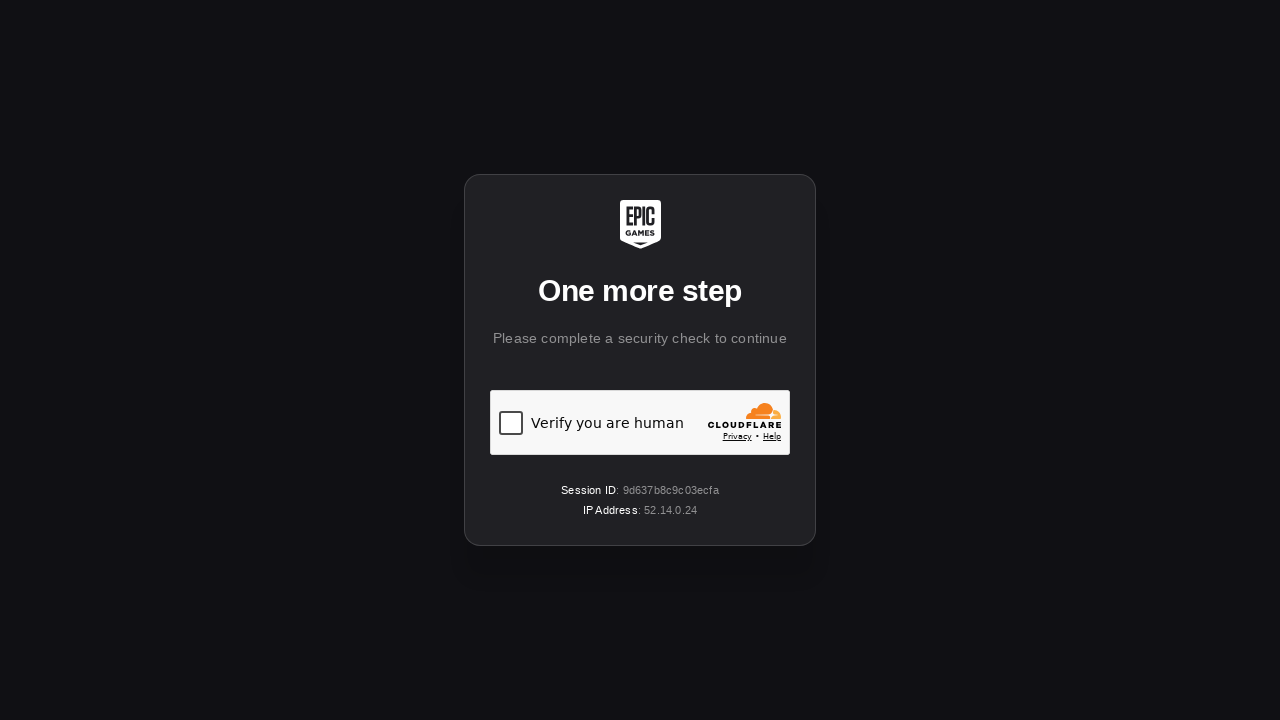